Tests accepting a confirmation dialog and verifying the confirmation message

Starting URL: https://demoqa.com/alerts

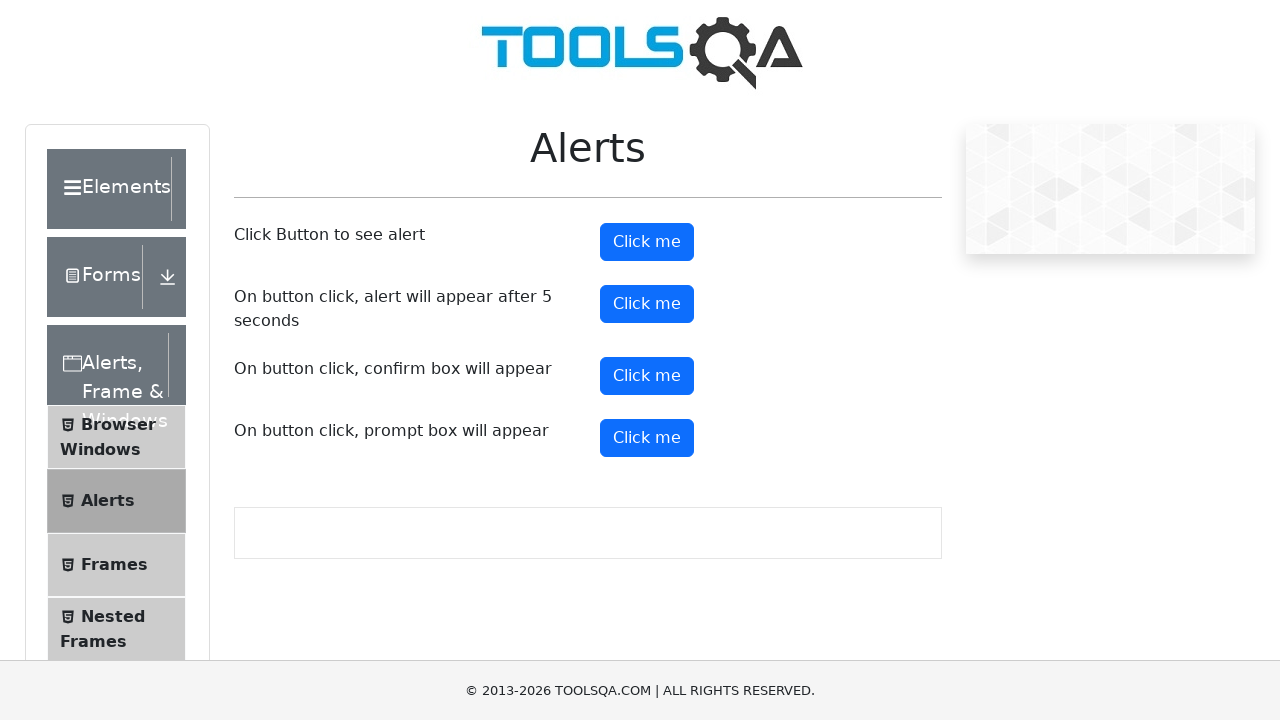

Set up dialog handler to accept confirmation dialogs
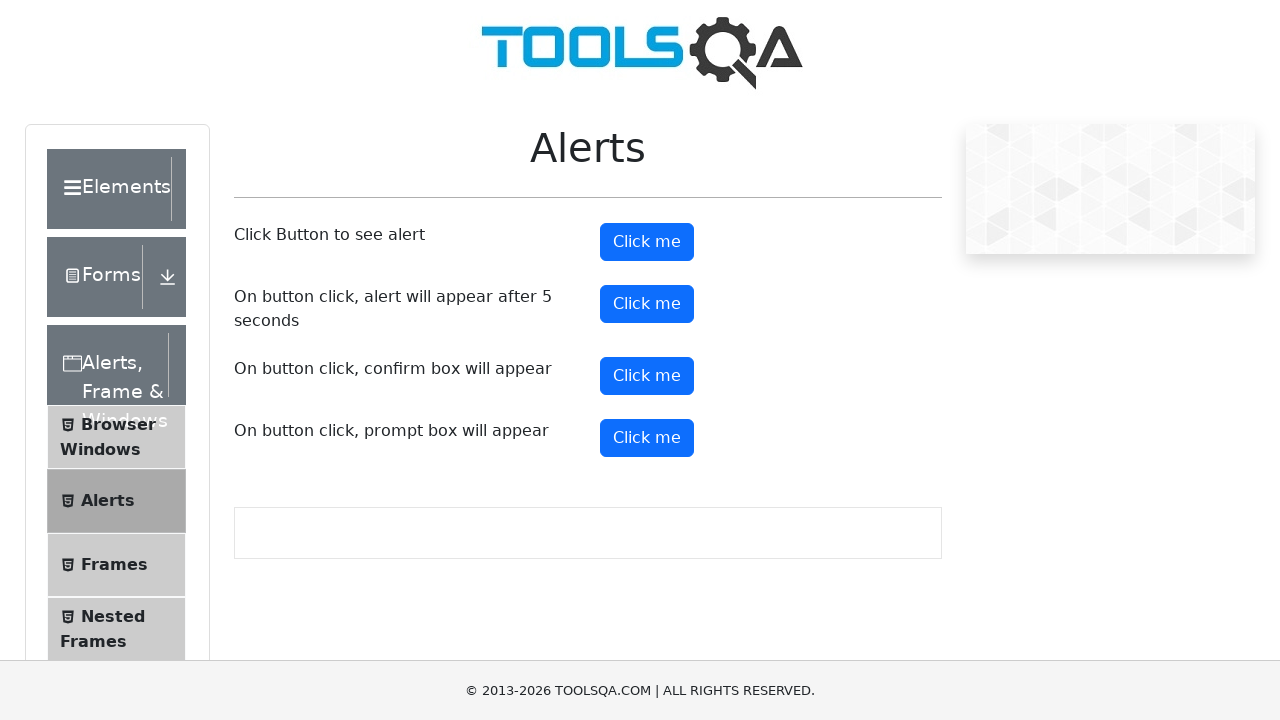

Clicked confirmation button to trigger dialog at (647, 376) on xpath=//*[@id='confirmButton' and @type='button' and text()='Click me']
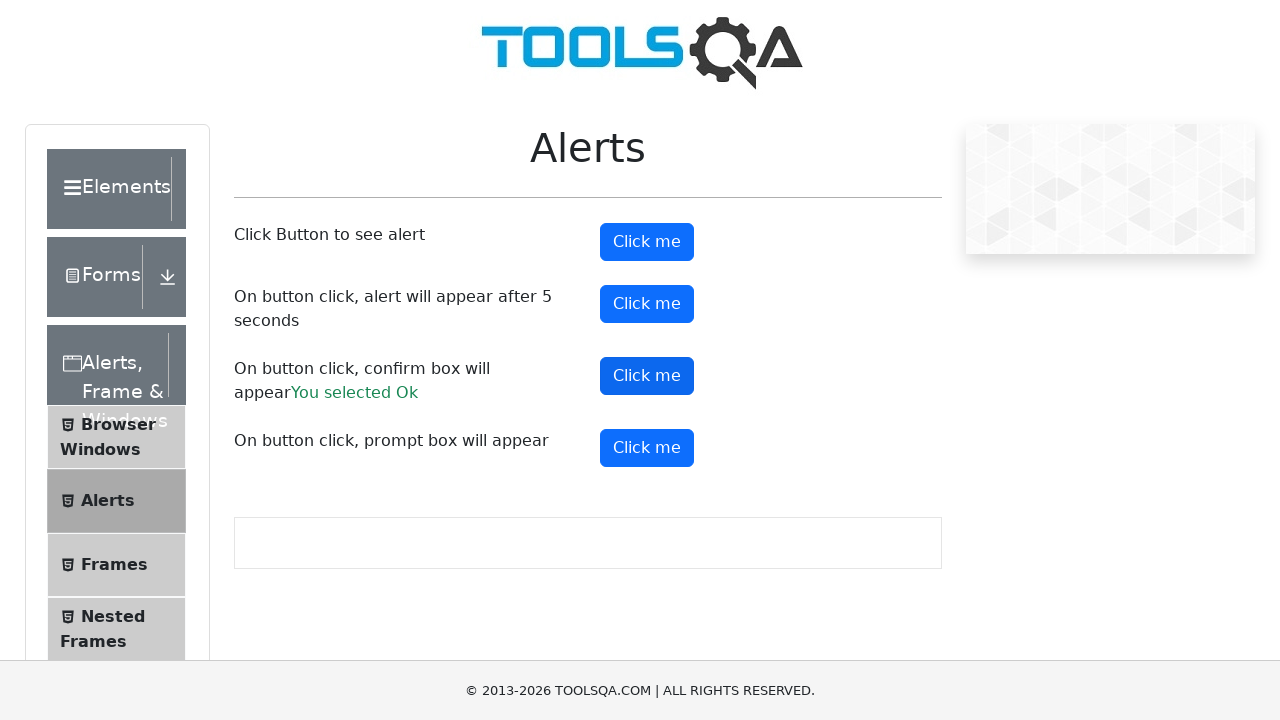

Confirmation message appeared and was verified
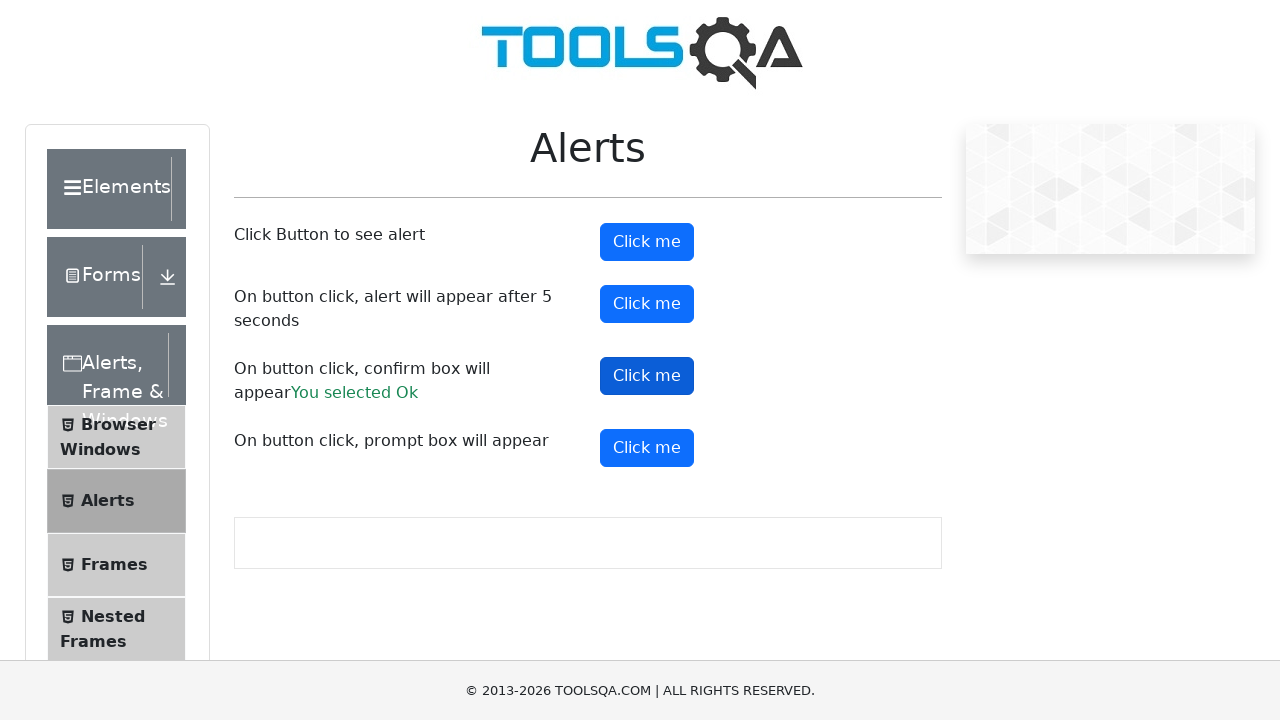

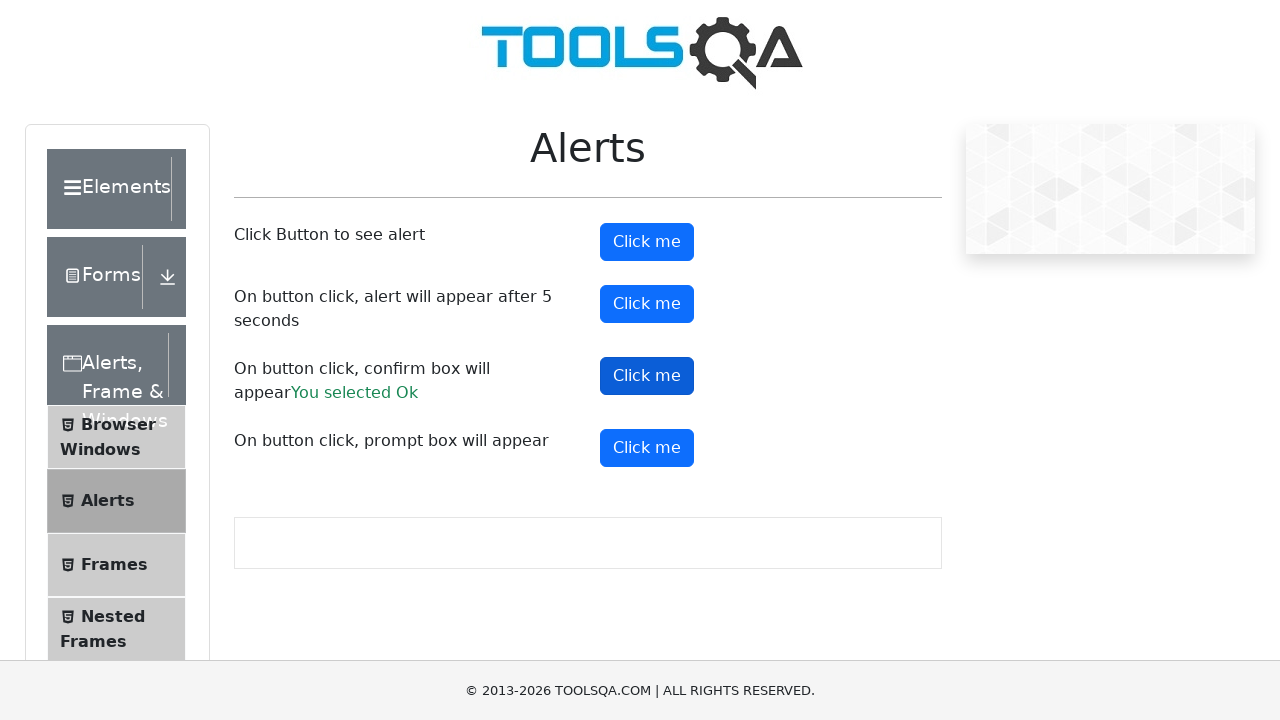